Tests diagonal resizing of the jQuery UI resizable widget by dragging the southeast corner grip diagonally by 50 pixels in both directions.

Starting URL: https://jqueryui.com/resizable/

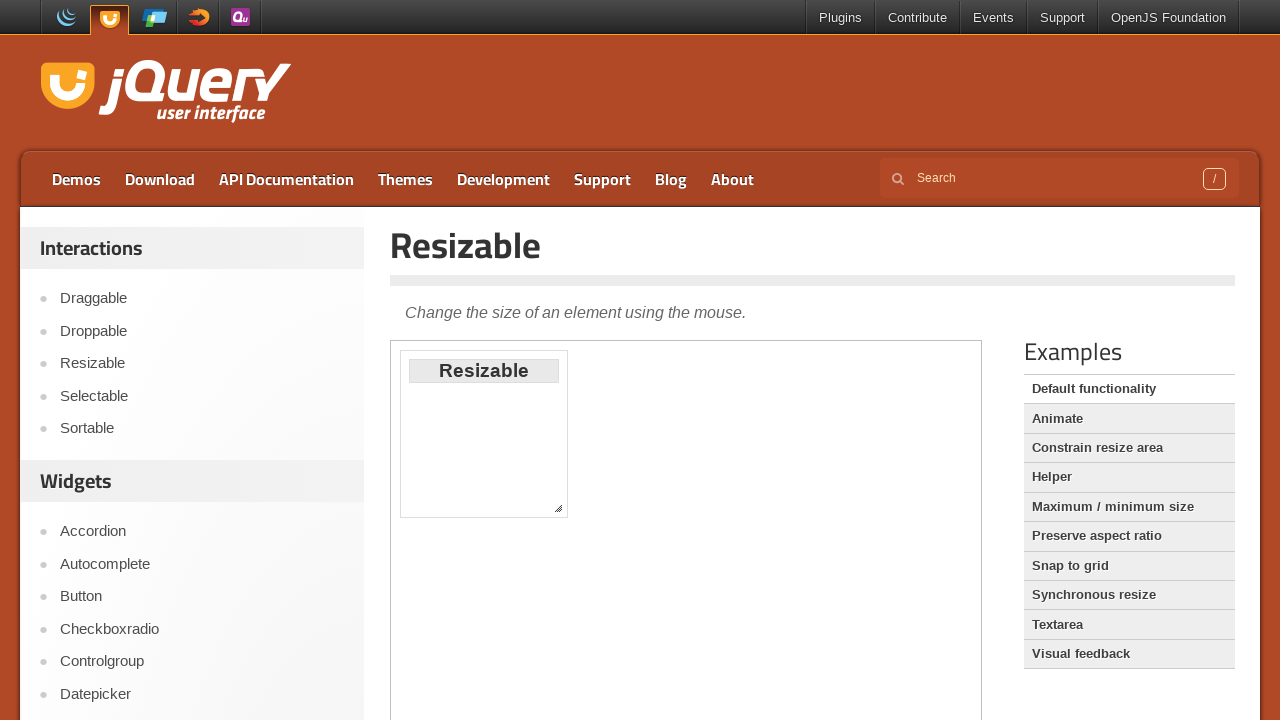

Located the demo iframe
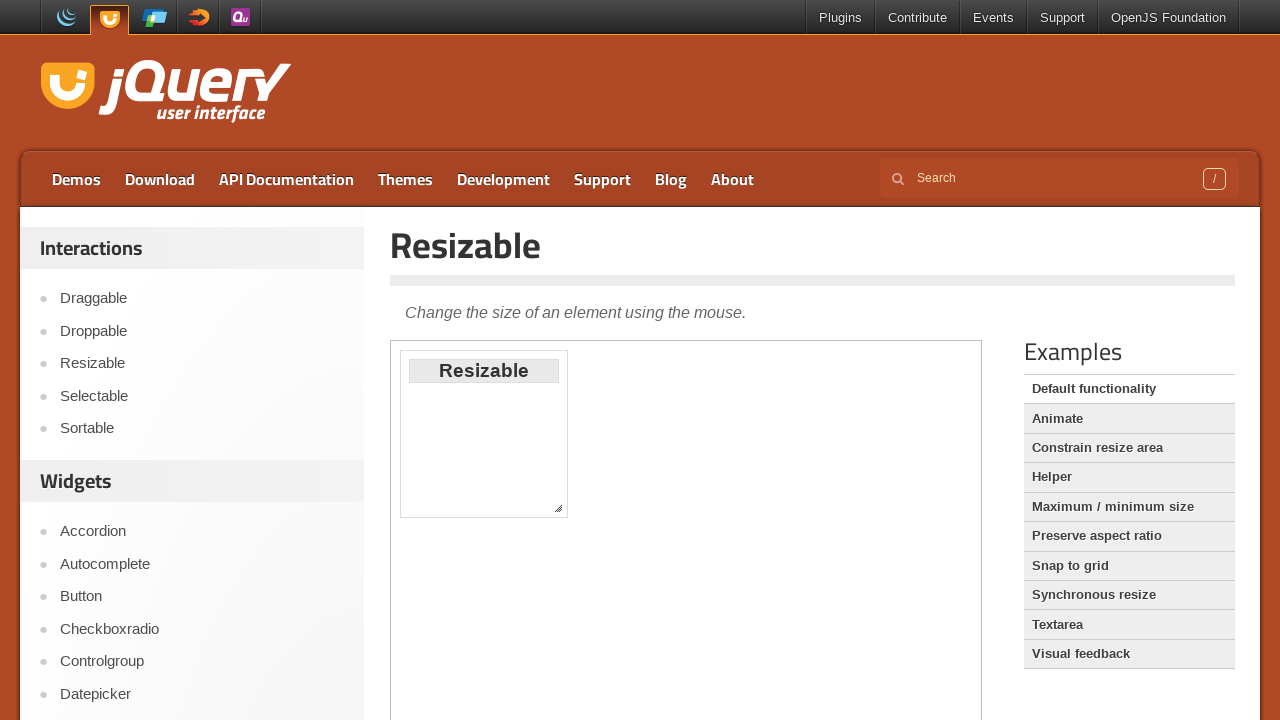

Located the southeast corner resize grip
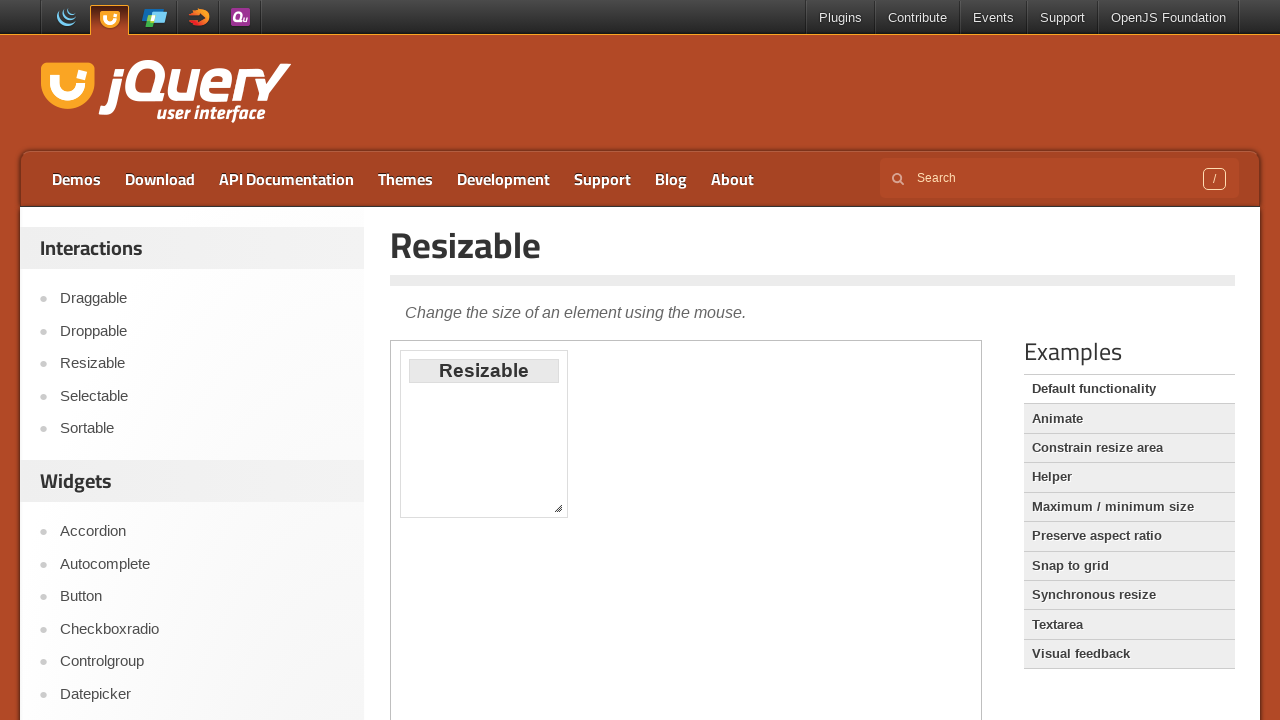

Retrieved bounding box of the resize grip
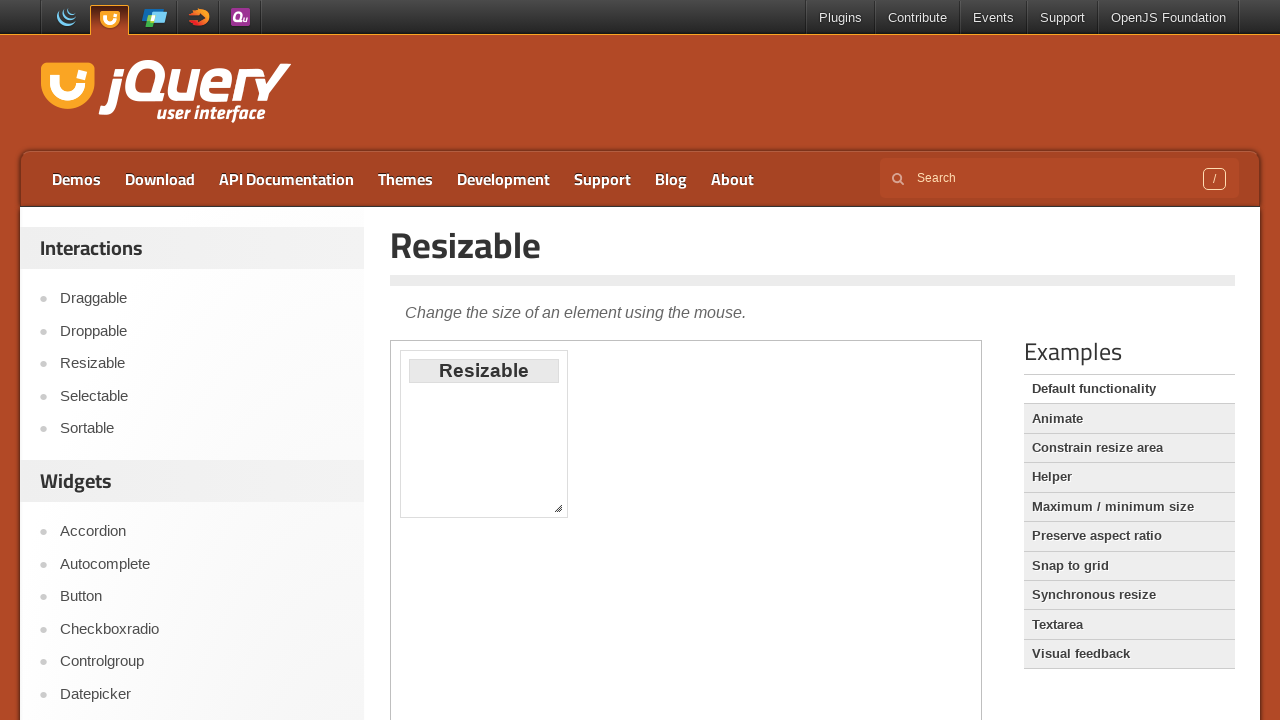

Moved mouse to the center of the southeast corner grip at (558, 508)
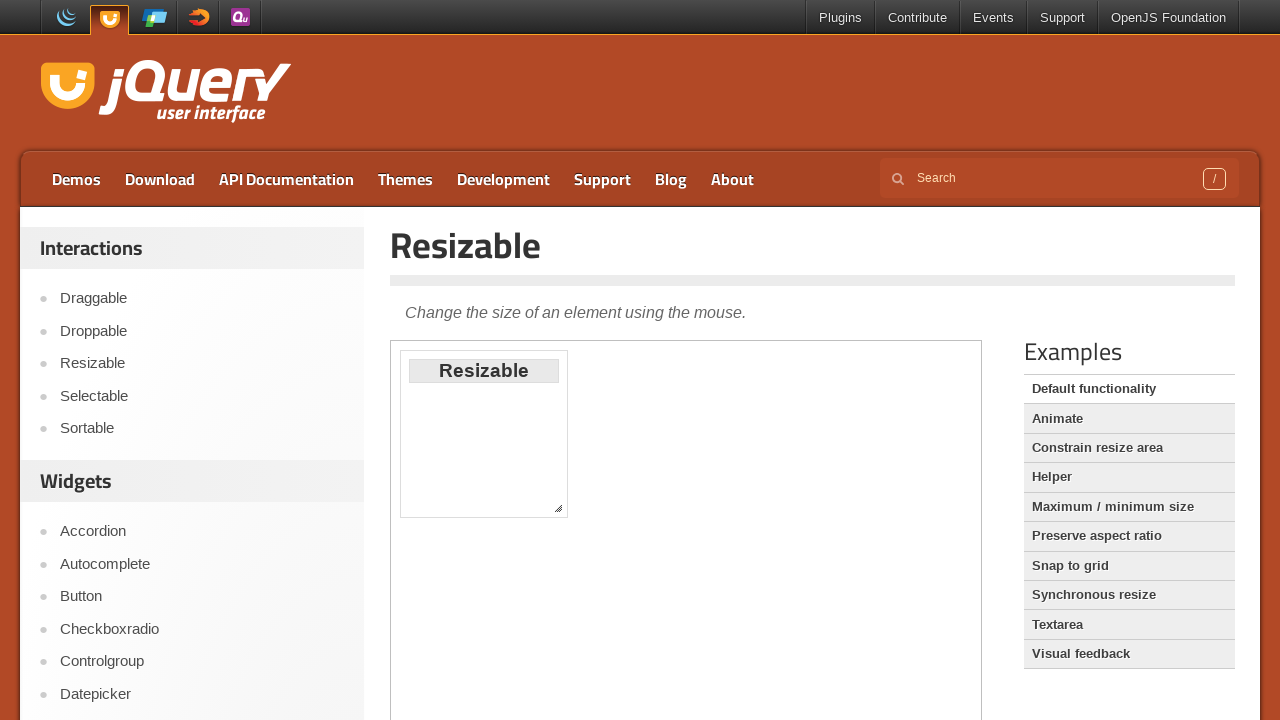

Pressed down mouse button on the resize grip at (558, 508)
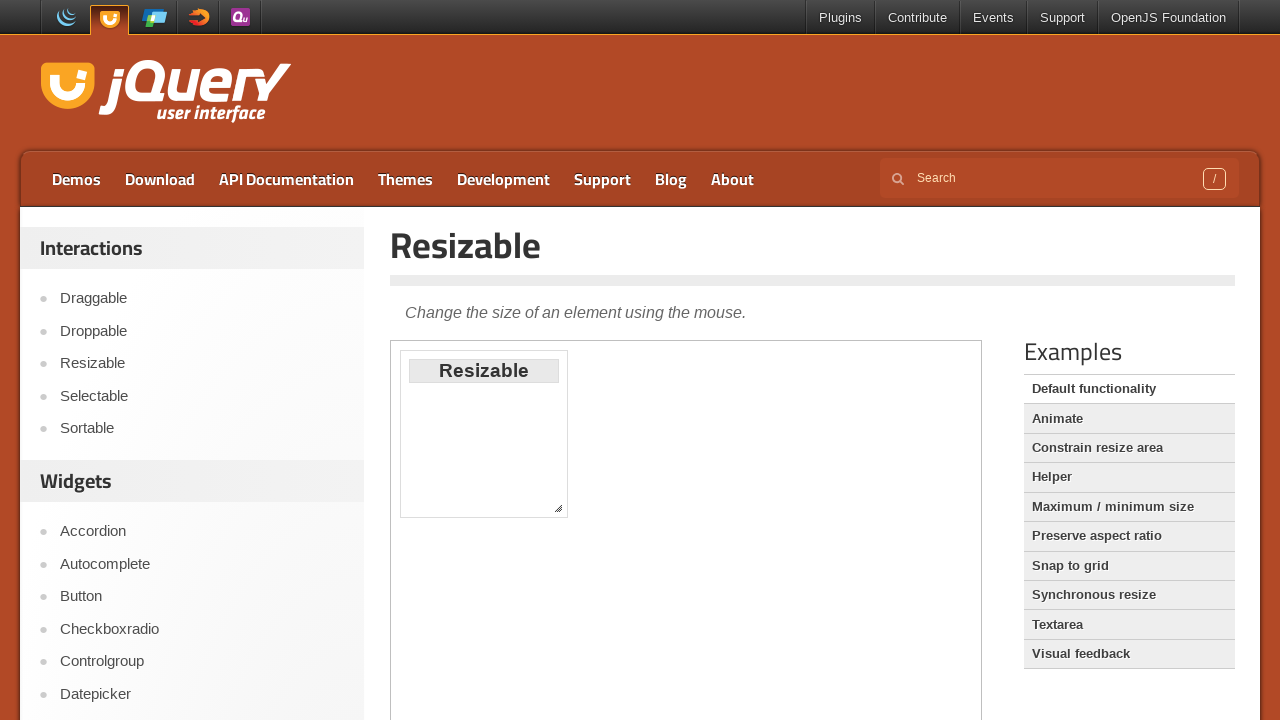

Dragged the resize grip diagonally 50 pixels right and 50 pixels down at (608, 558)
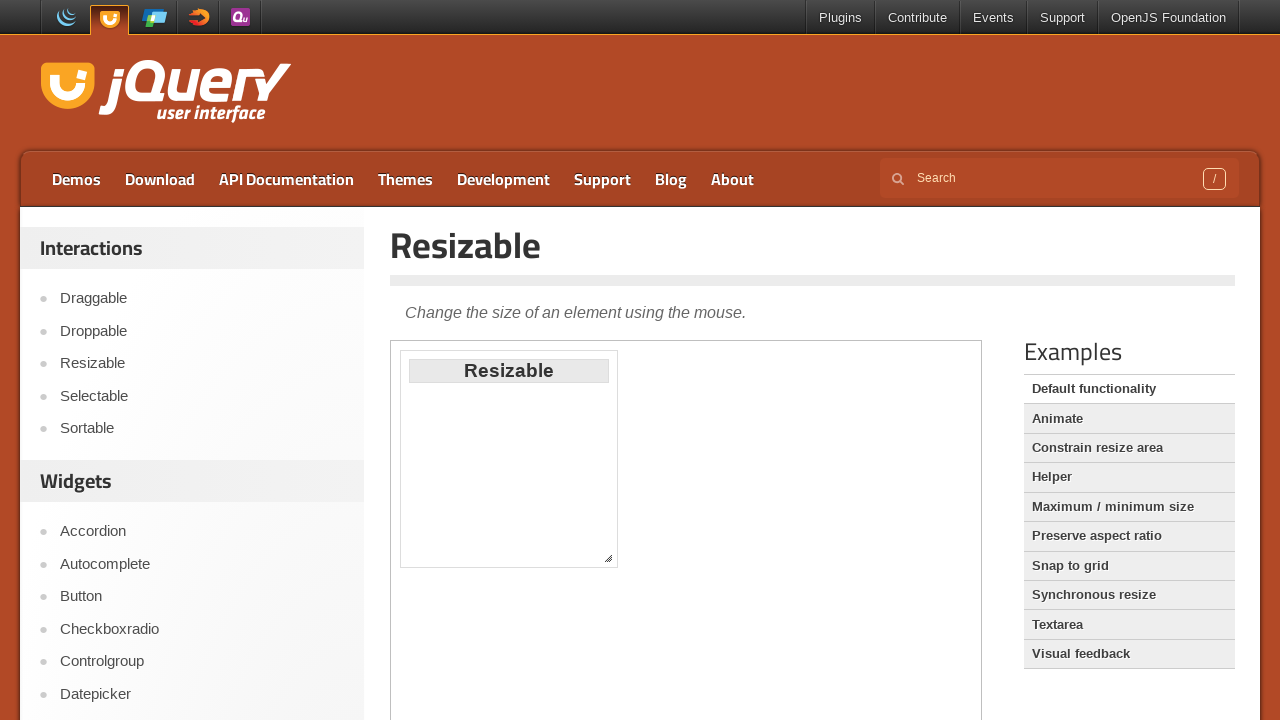

Released mouse button to complete the diagonal resize at (608, 558)
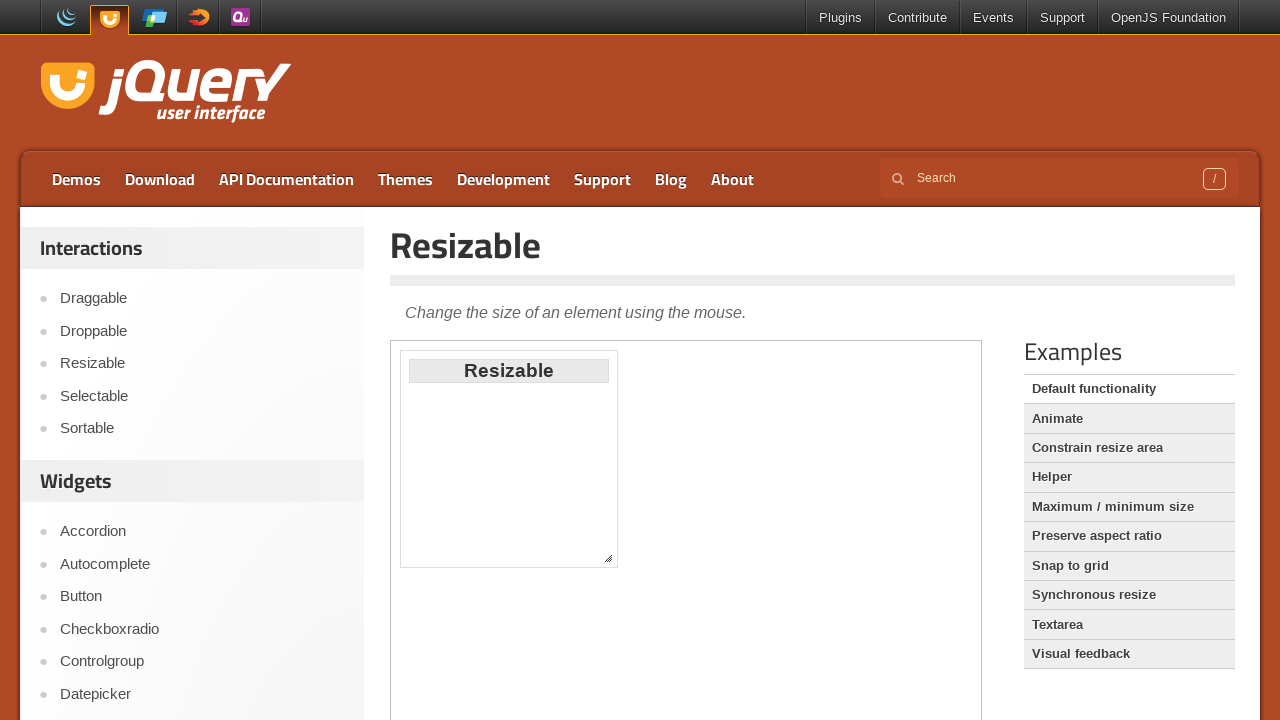

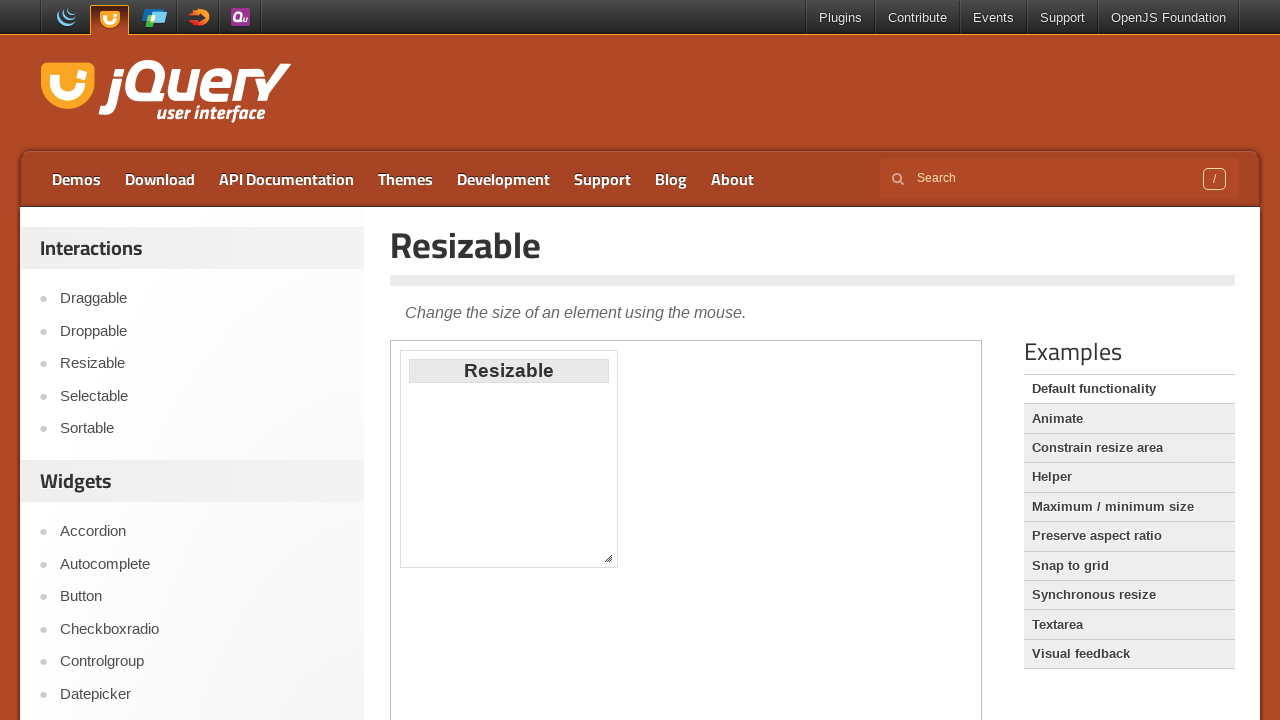